Tests browser tab handling by opening multiple tabs, navigating to different URLs, and switching between them

Starting URL: https://www.tutorialspoint.com/selenium/practice/selenium_automation_practice.php

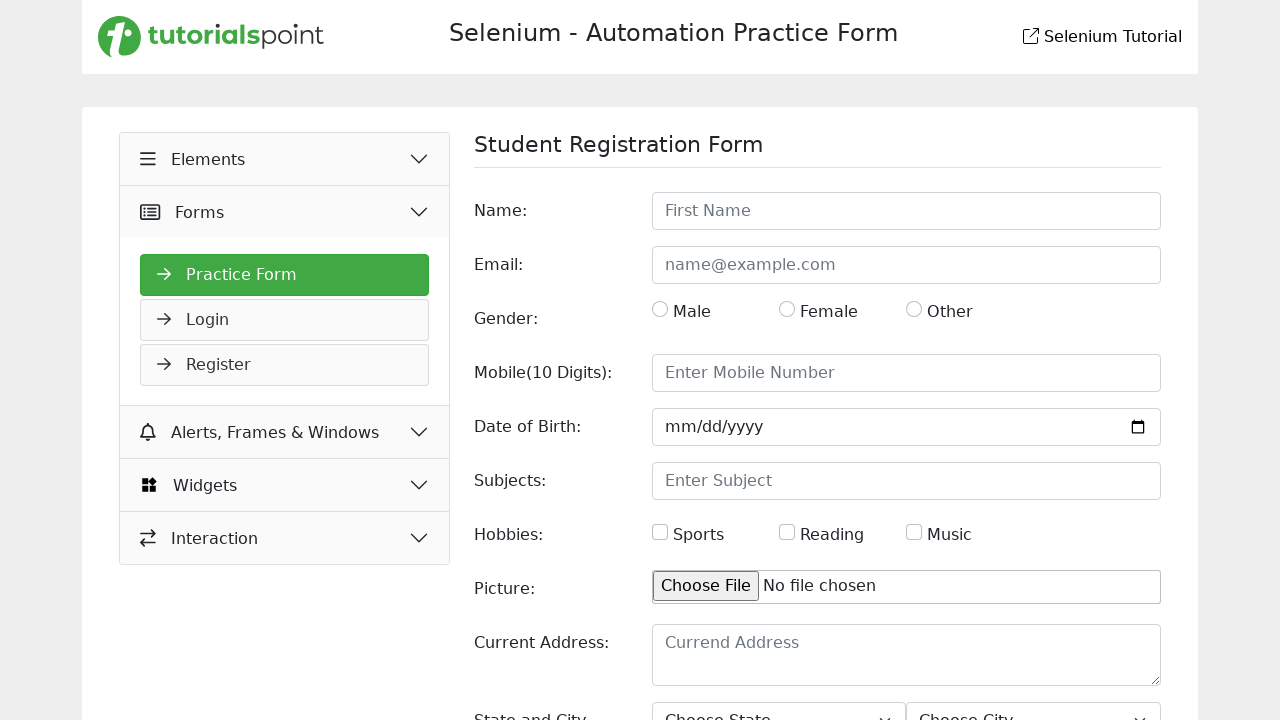

Opened a new browser tab
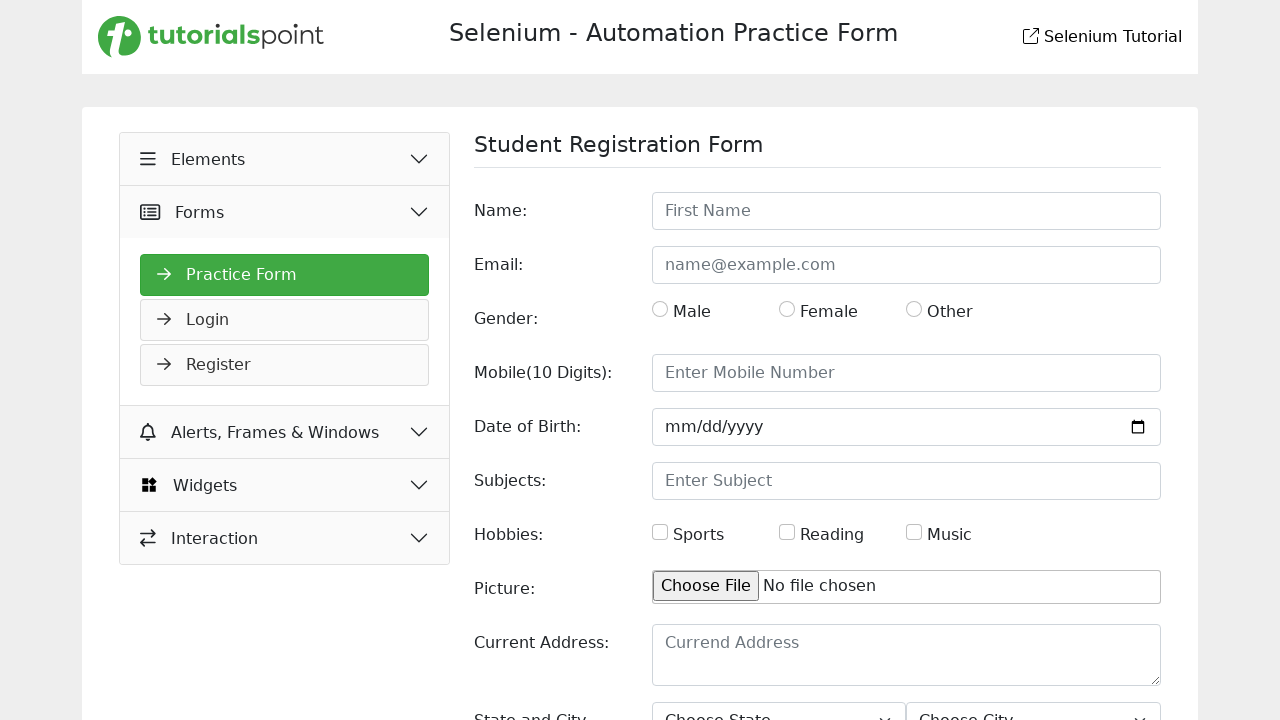

Navigated new tab to https://practice-automation.com/iframes/
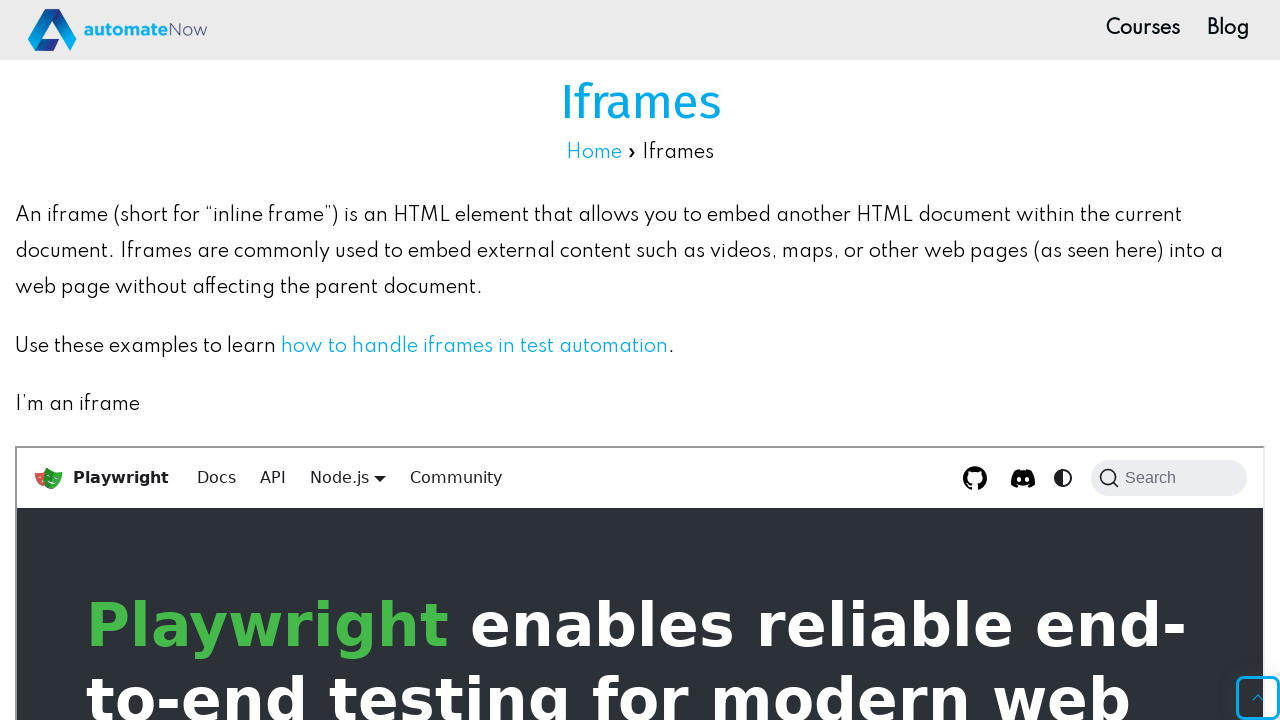

Switched back to the first tab
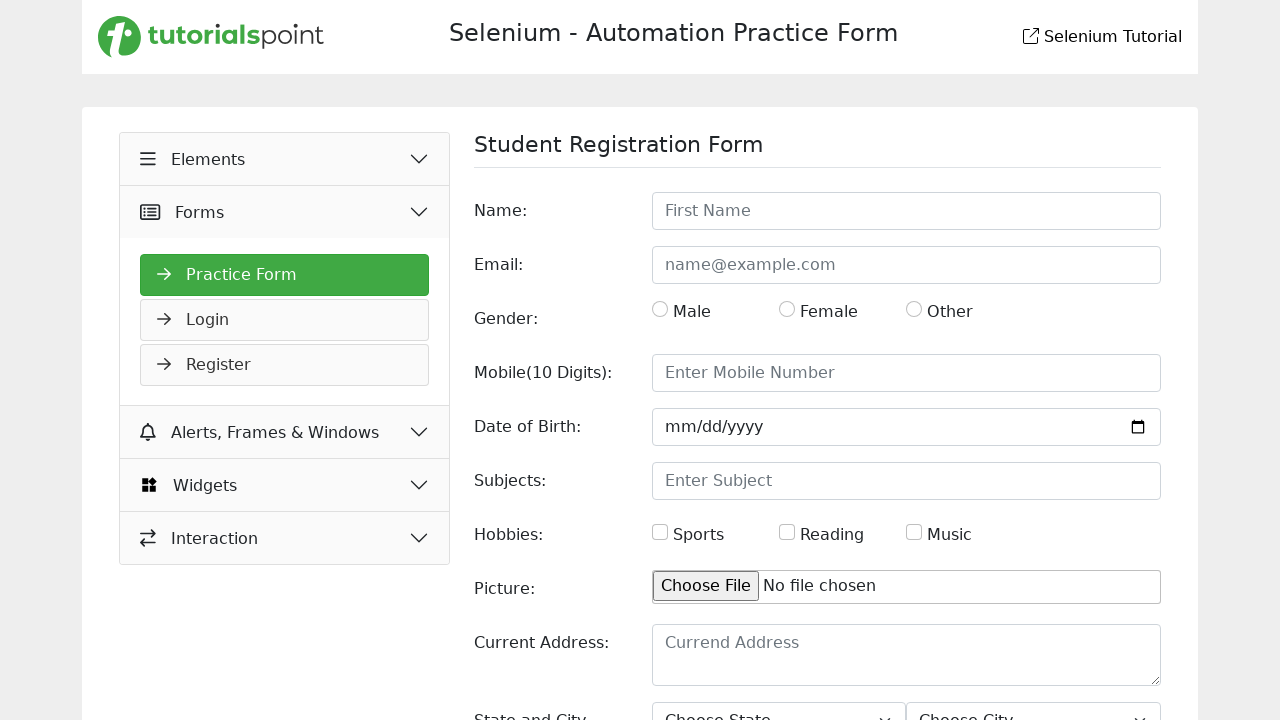

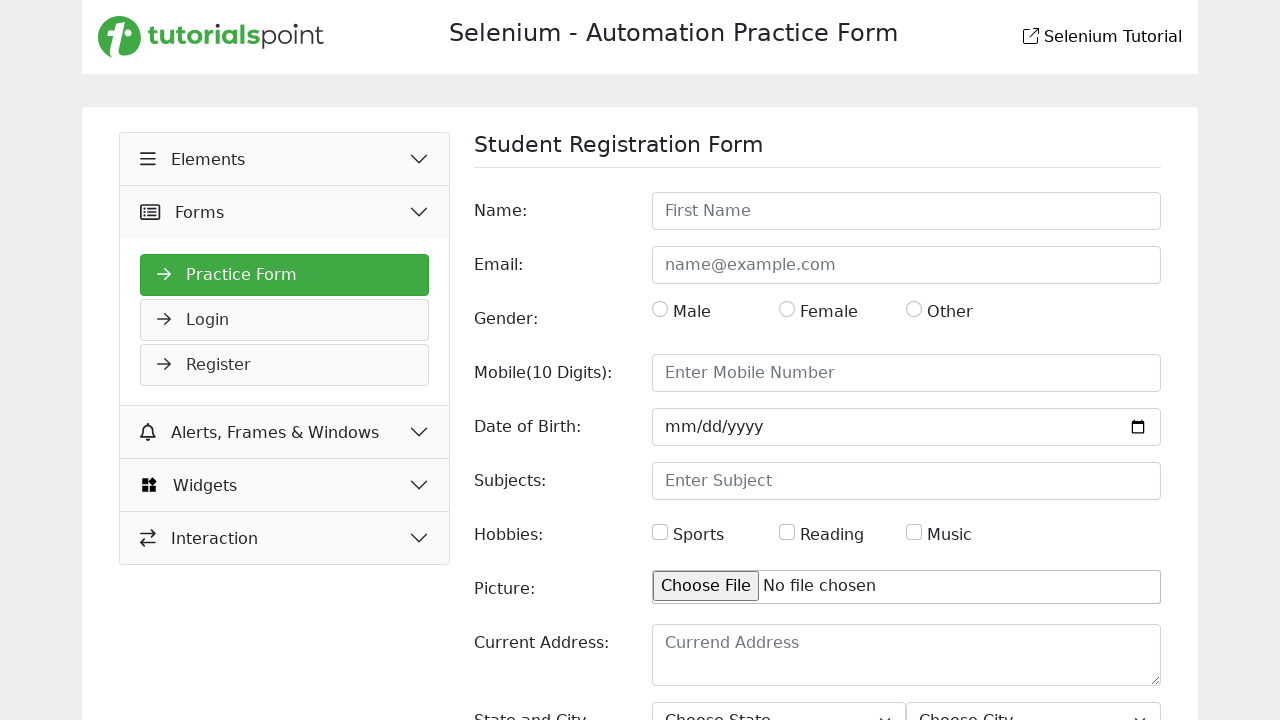